Tests radio button functionality on W3Schools custom checkbox tutorial page by clicking different radio button options

Starting URL: https://www.w3schools.com/howto/howto_css_custom_checkbox.asp

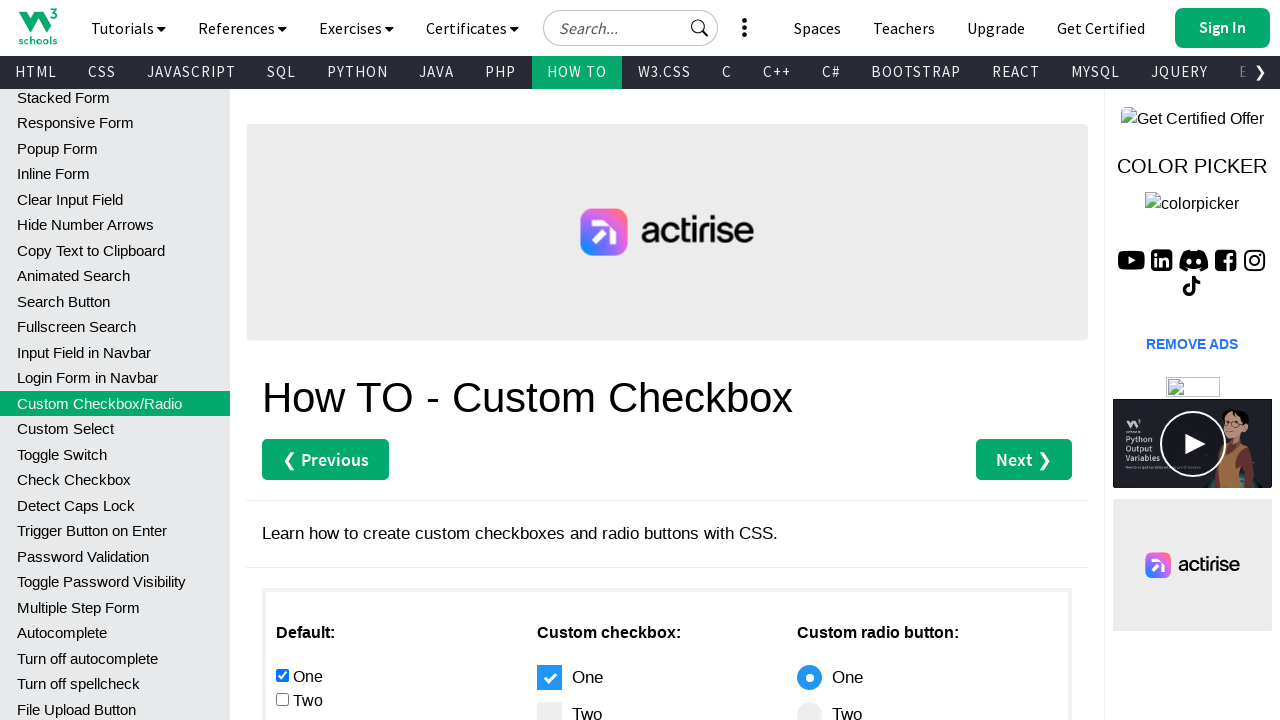

Clicked the third radio button option at (549, 360) on xpath=//*[@id='main']/div[3]/div[2]/label[3]/span
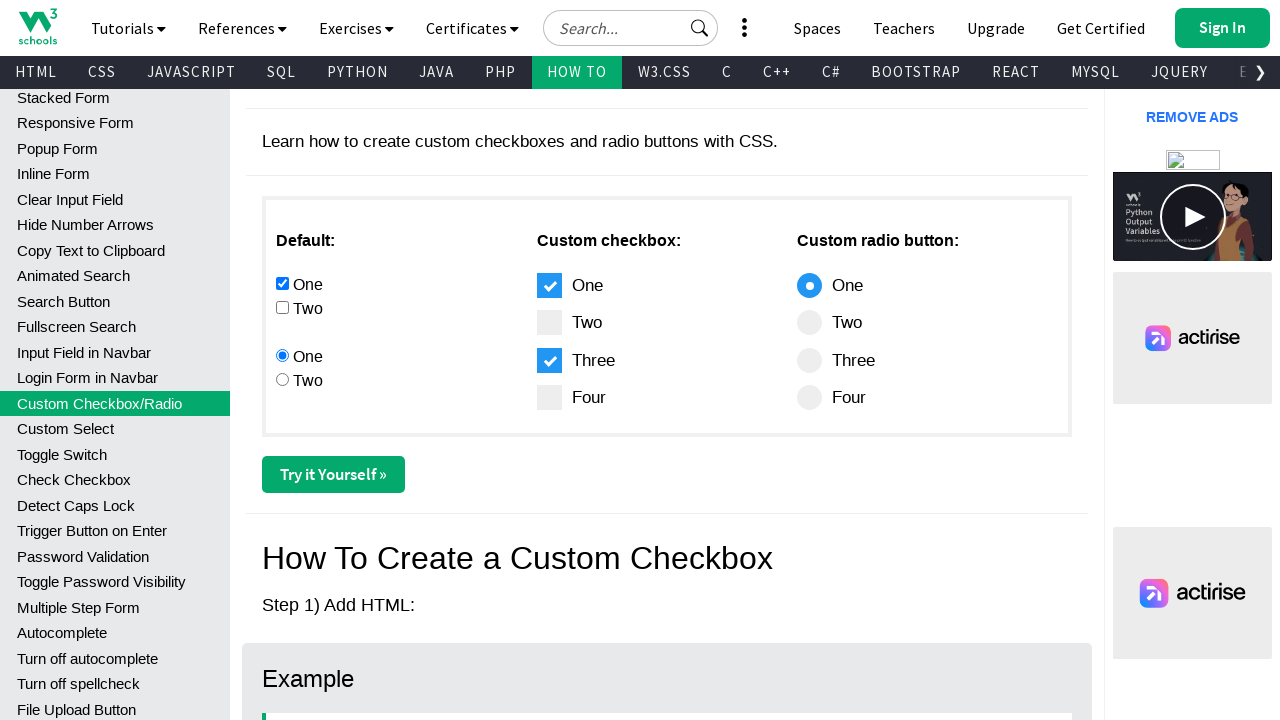

Clicked the first radio button option at (667, 285) on xpath=//*[@id='main']/div[3]/div[2]/label[1]
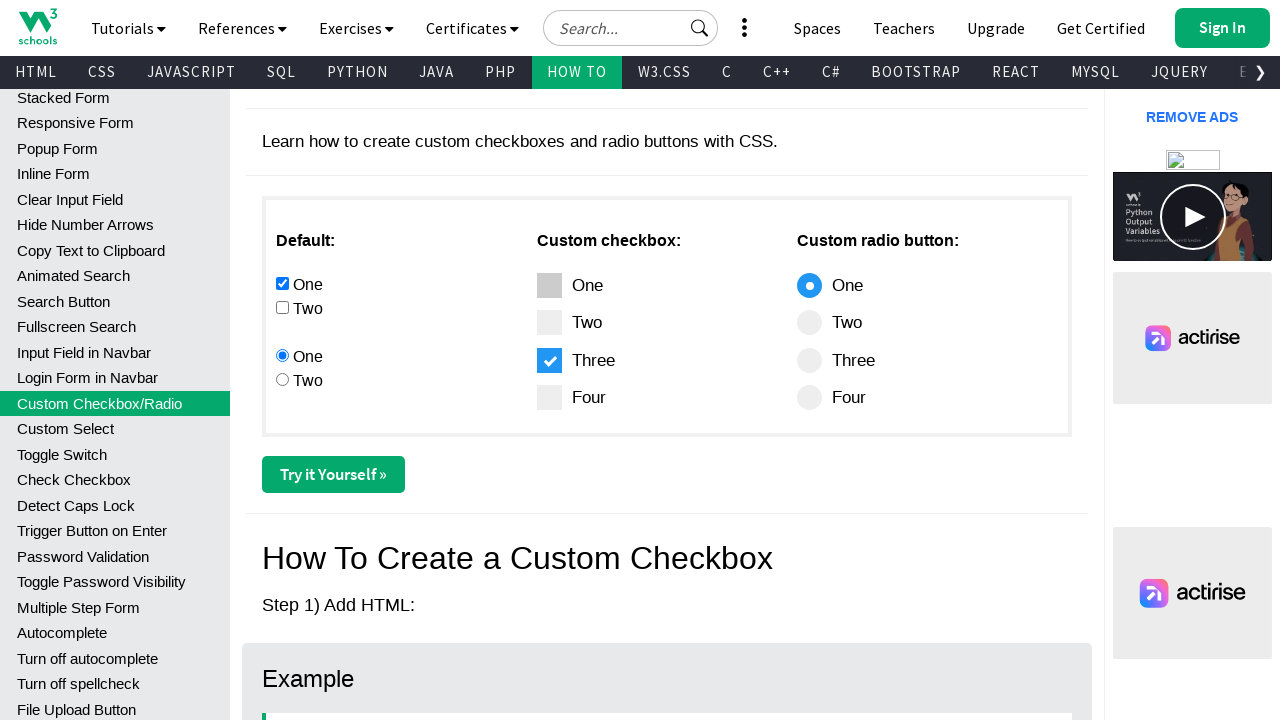

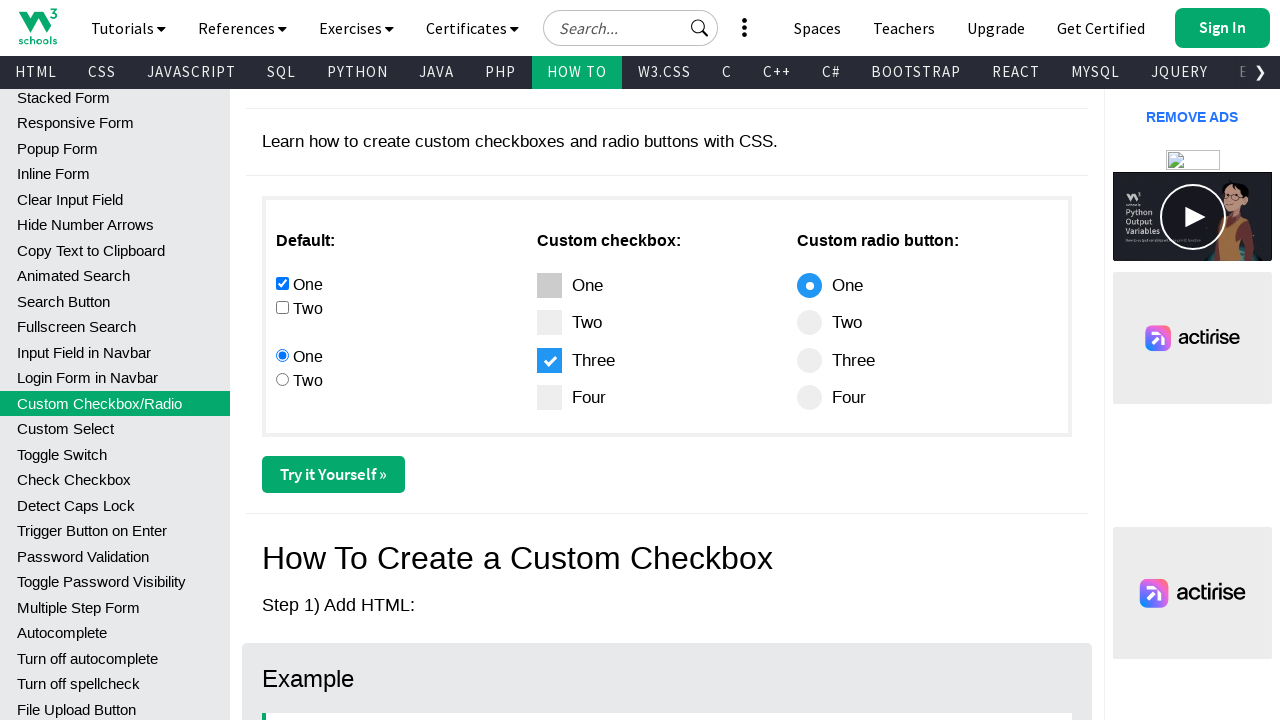